Tests JCPenney's search functionality by entering a product search query for bedding and submitting the search

Starting URL: https://www.jcpenney.com/

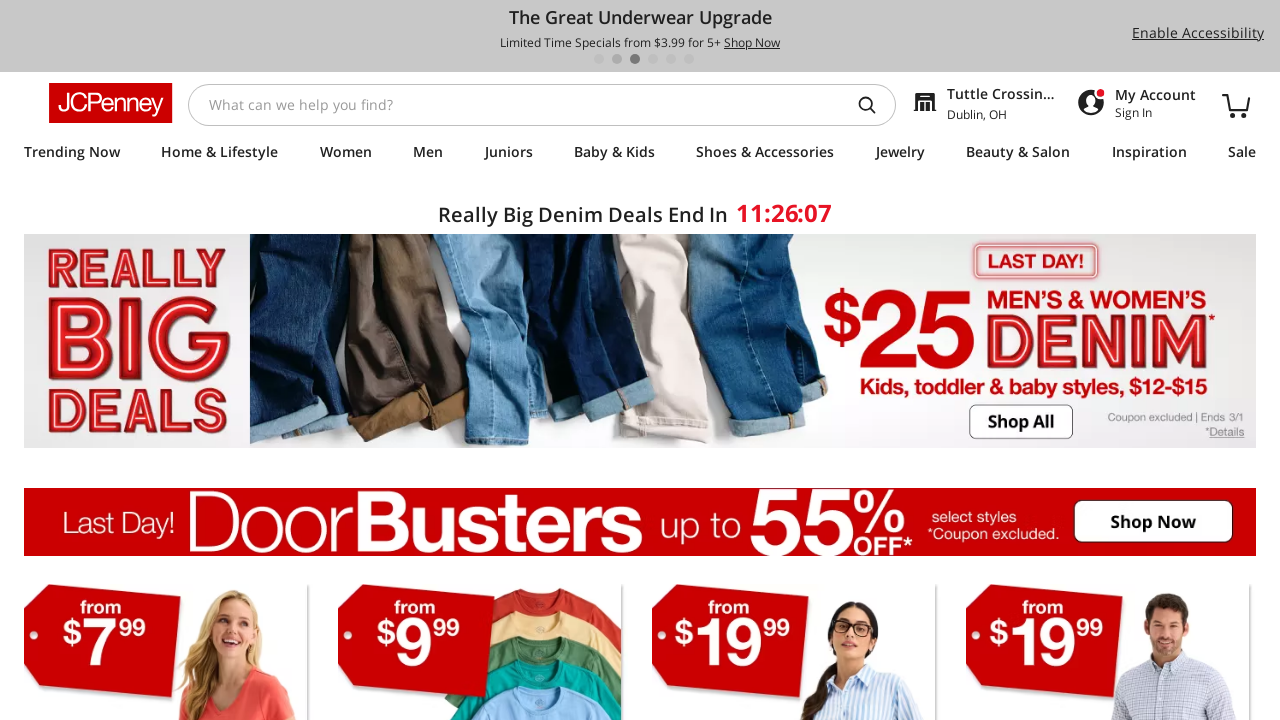

Filled search box with 'home expressions harper bed spread' on #searchInputId
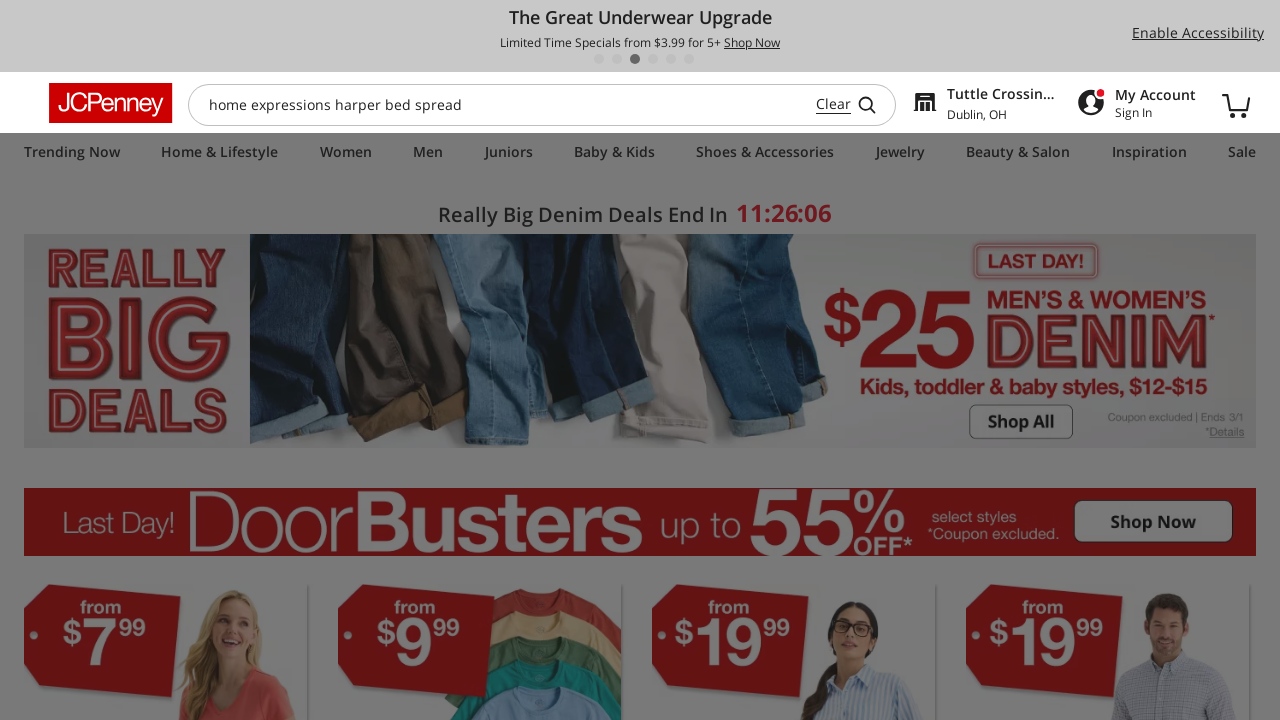

Clicked search button to submit bedding search query at (875, 104) on button[data-automation-id='searchIconBlock']
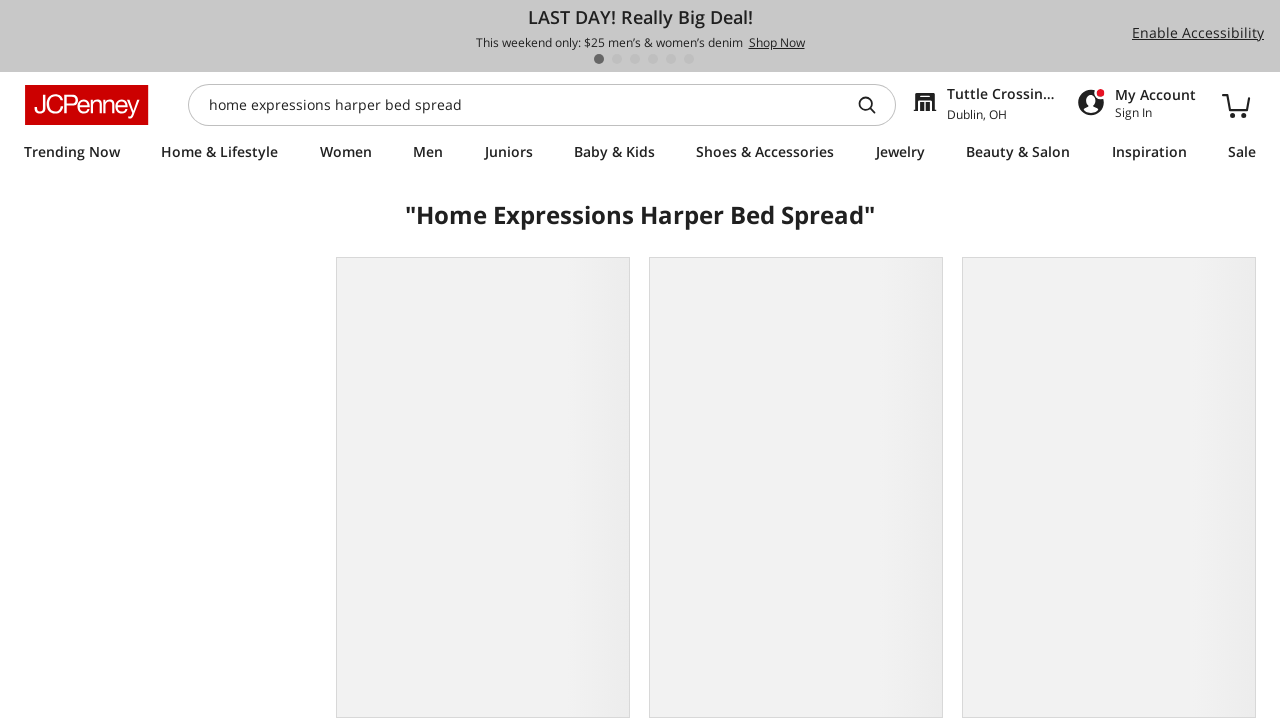

Search results page loaded successfully
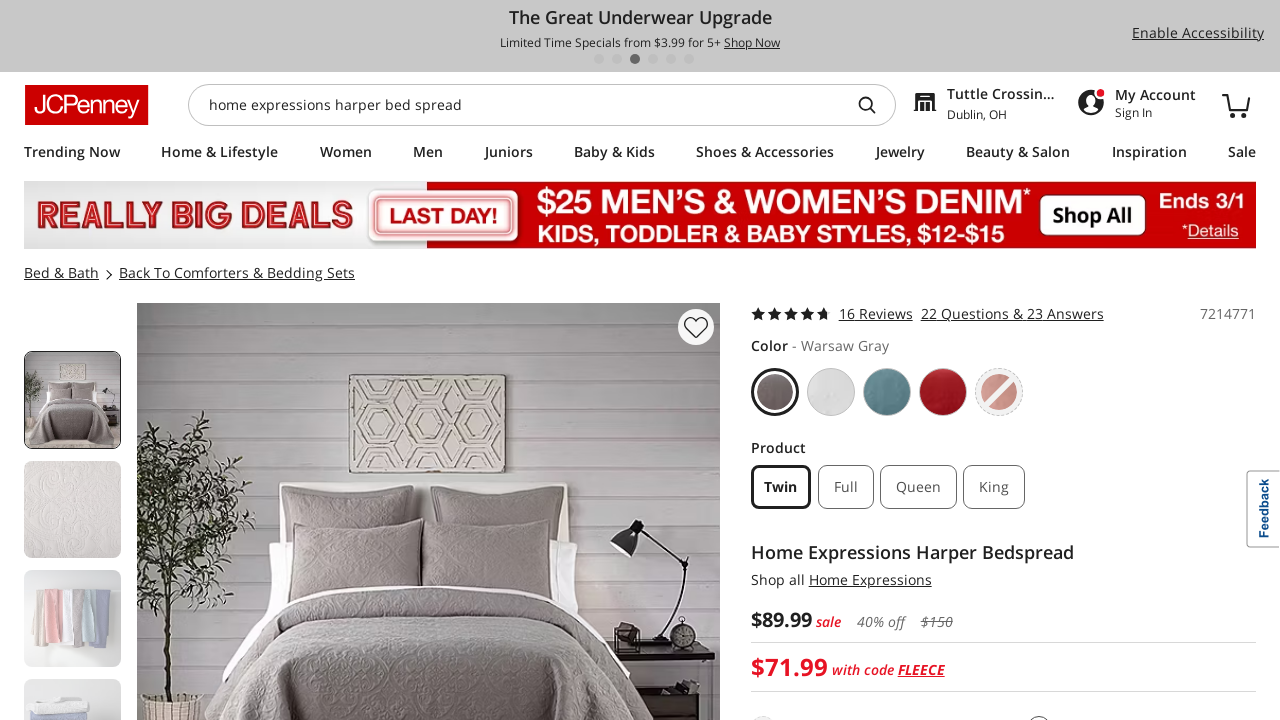

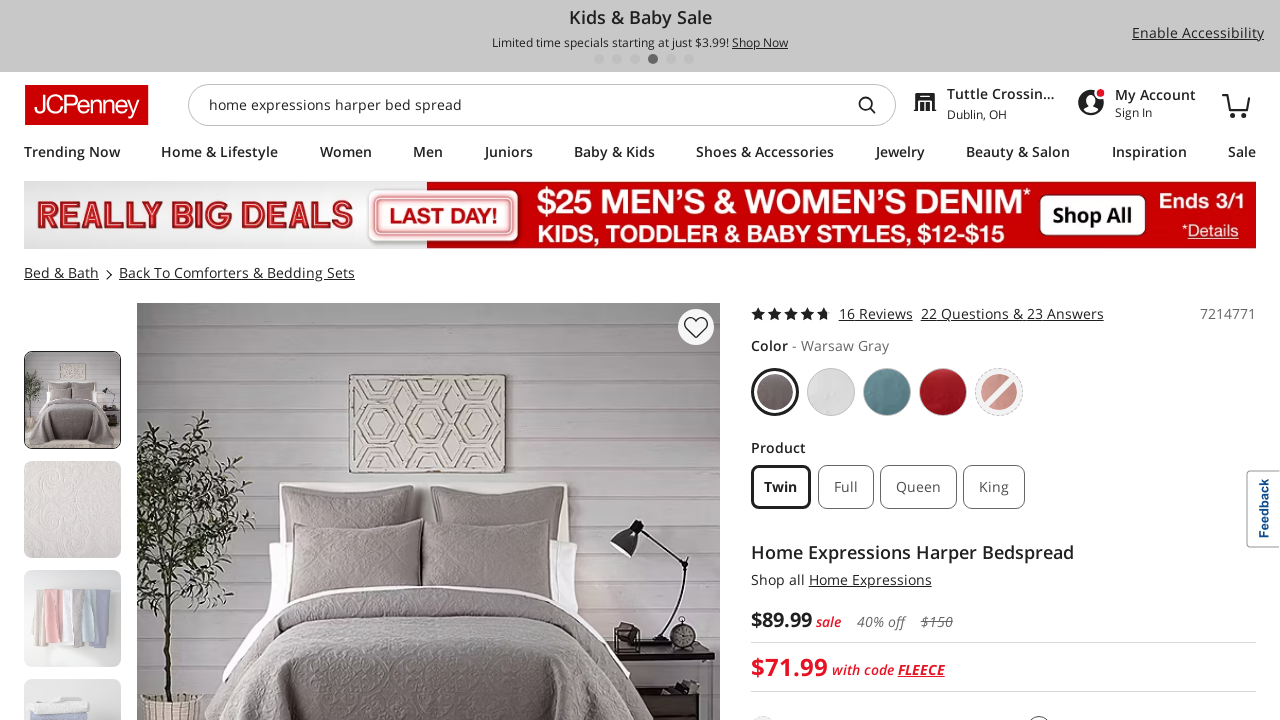